Tests the add/remove elements functionality by clicking the Add Element button, verifying the Delete button appears, clicking it, and verifying the page title is still visible

Starting URL: https://the-internet.herokuapp.com/add_remove_elements/

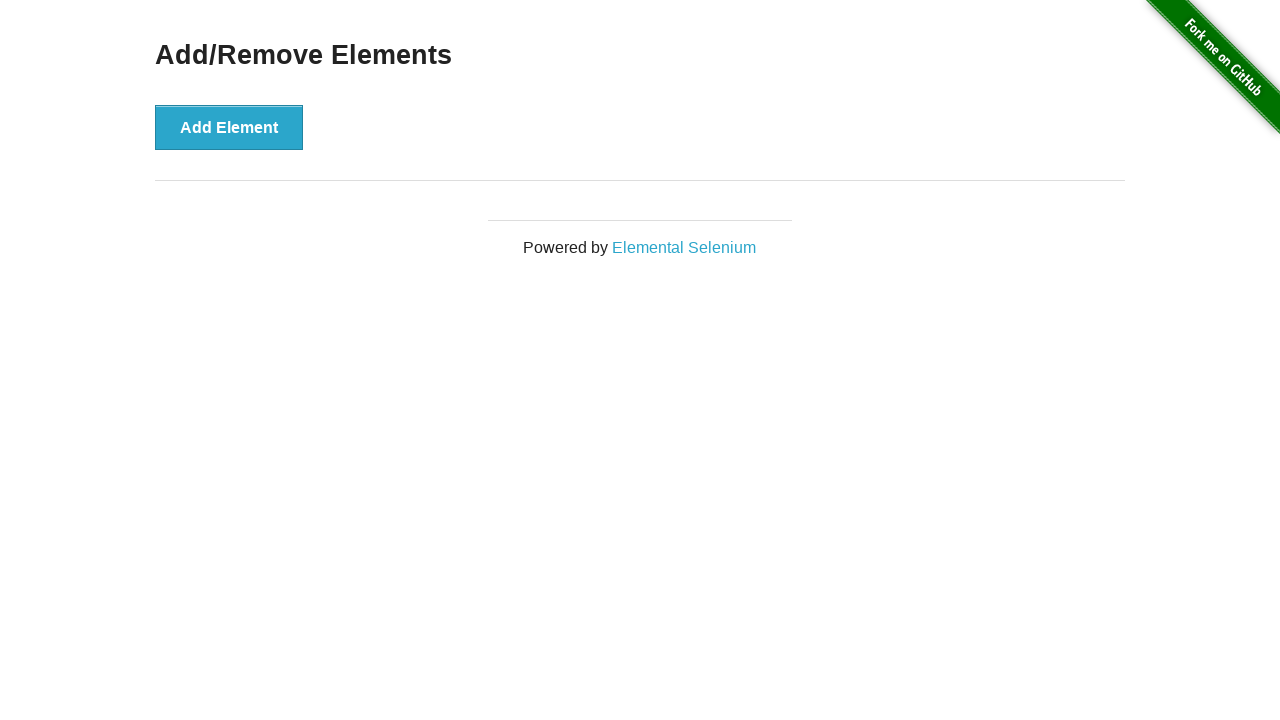

Clicked Add Element button at (229, 127) on button[onclick='addElement()']
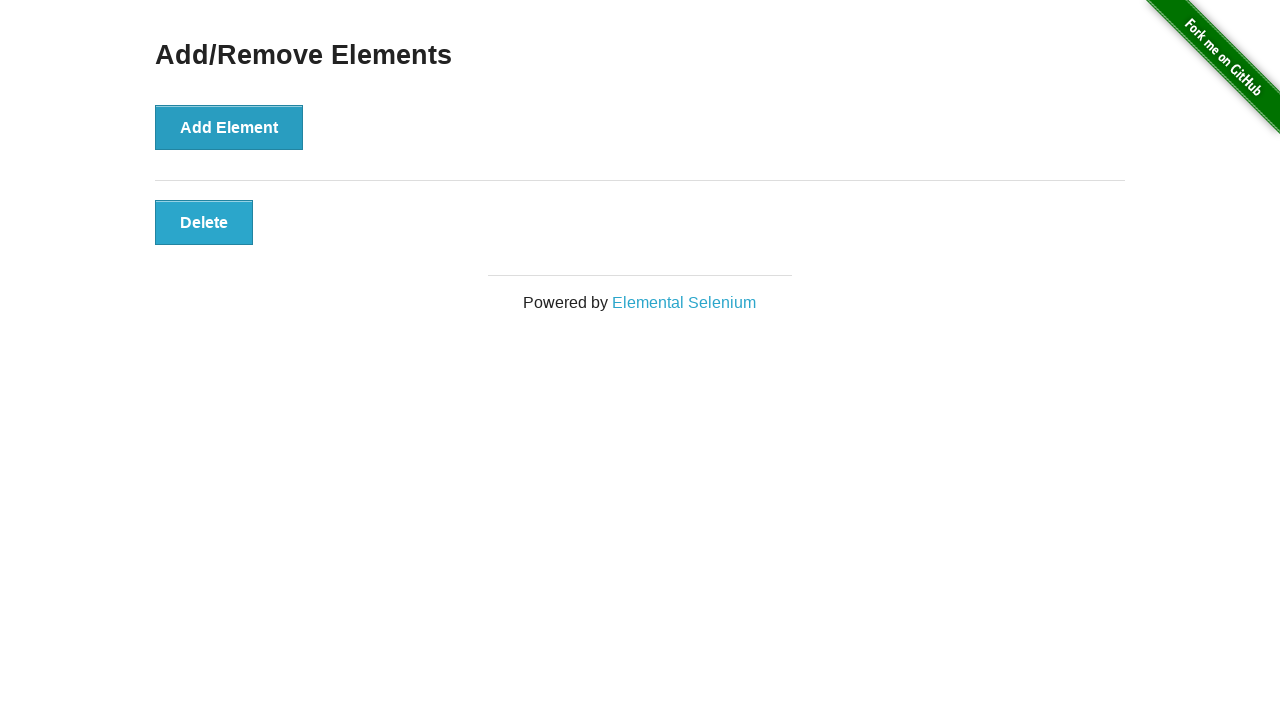

Verified Delete button is visible
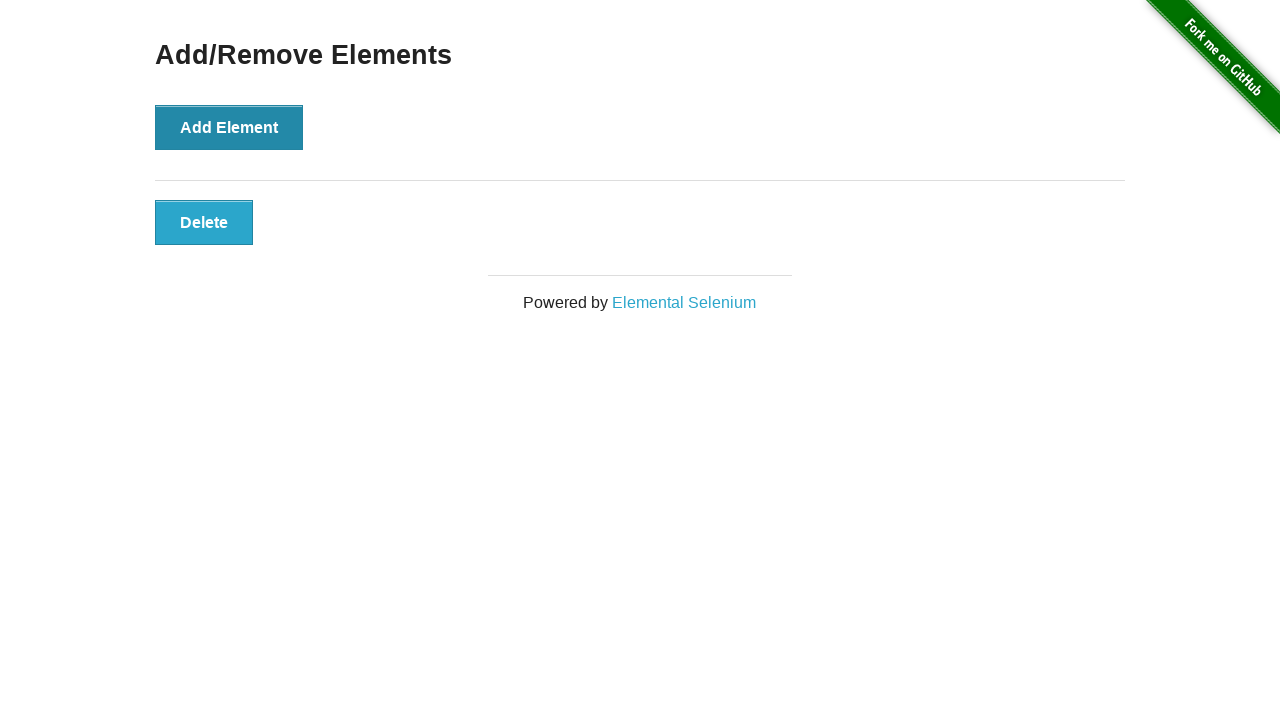

Clicked Delete button at (204, 222) on button[onclick='deleteElement()']
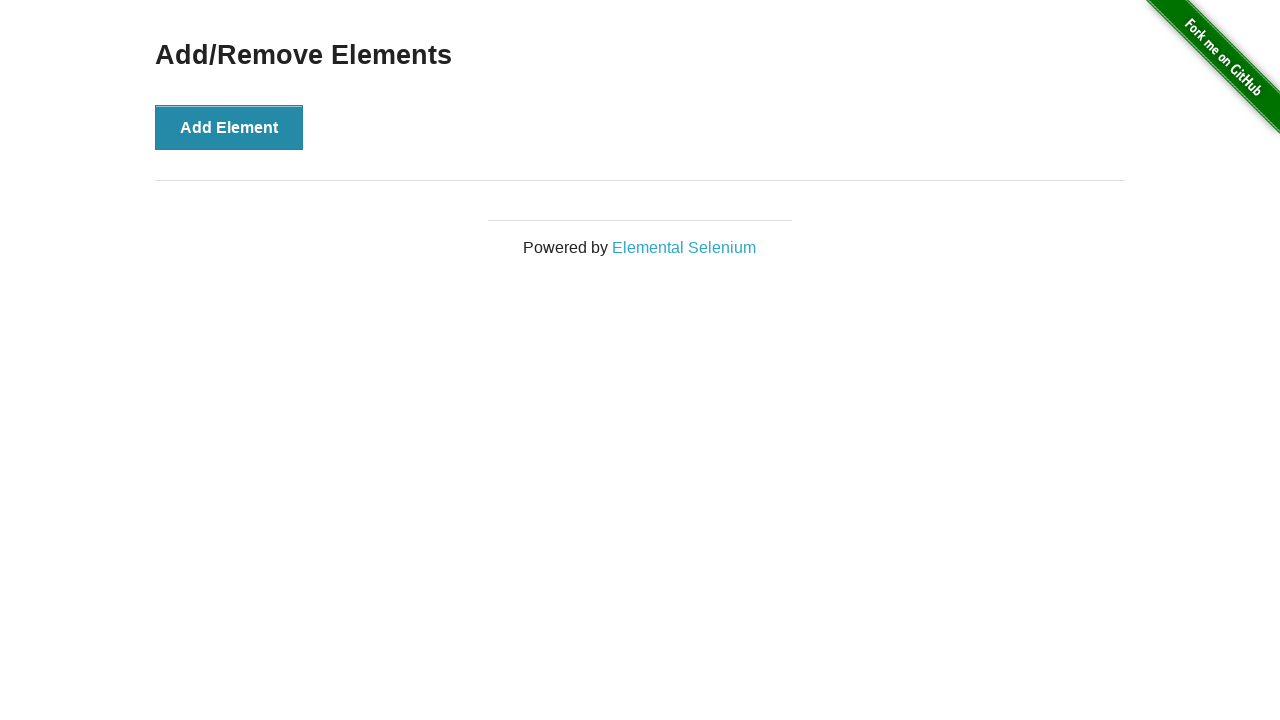

Verified Add/Remove Elements heading is still visible
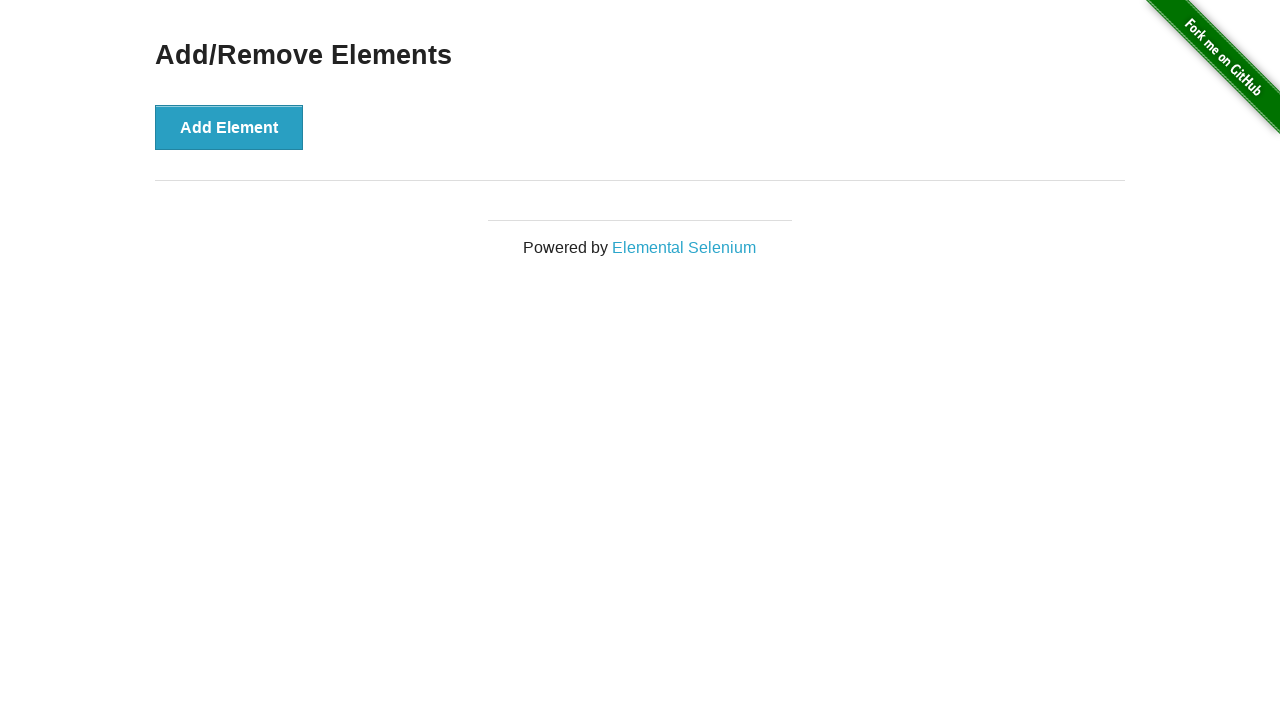

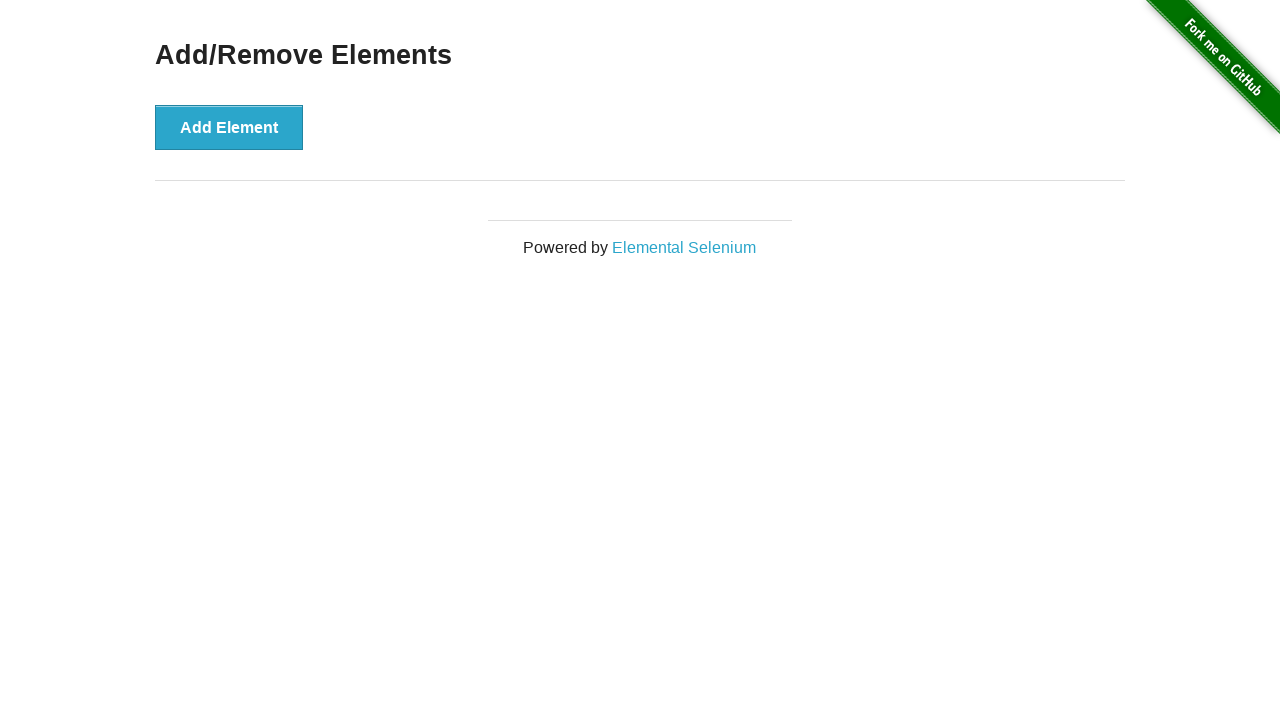